Navigates to Oracle Java download page and clicks on a specific JDK download link using JavaScript execution to handle disabled elements

Starting URL: https://www.oracle.com/in/java/technologies/javase/javase8-archive-downloads.html

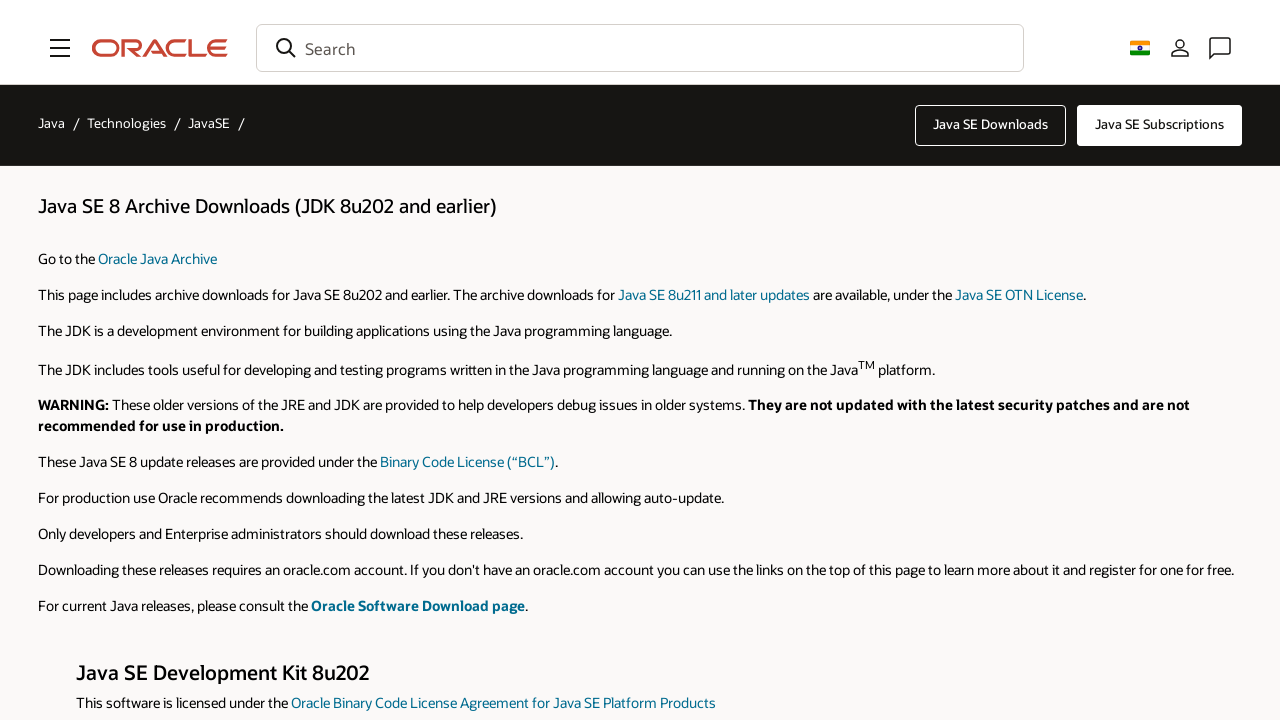

Navigated to Oracle Java SE 8 archive downloads page
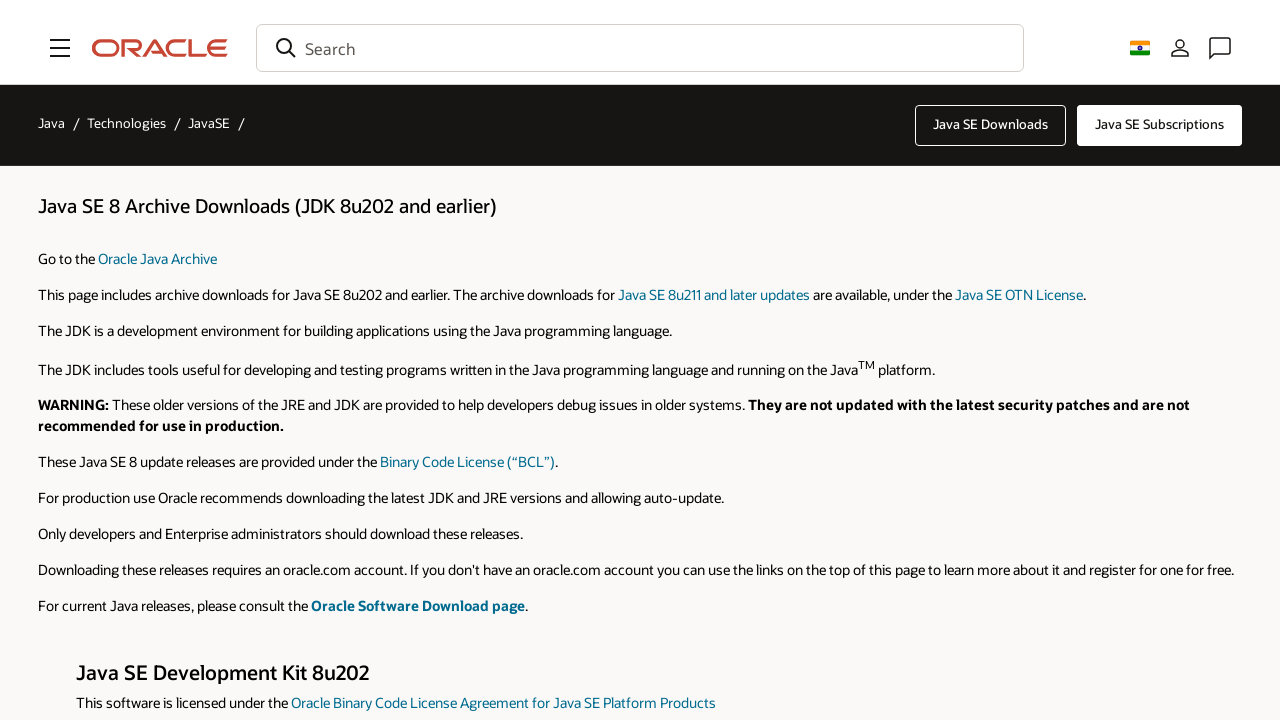

Clicked on jdk-8u202-linux-arm32-vfp-hflt.tar.gz link at (999, 360) on a:text('jdk-8u202-linux-arm32-vfp-hflt.tar.gz')
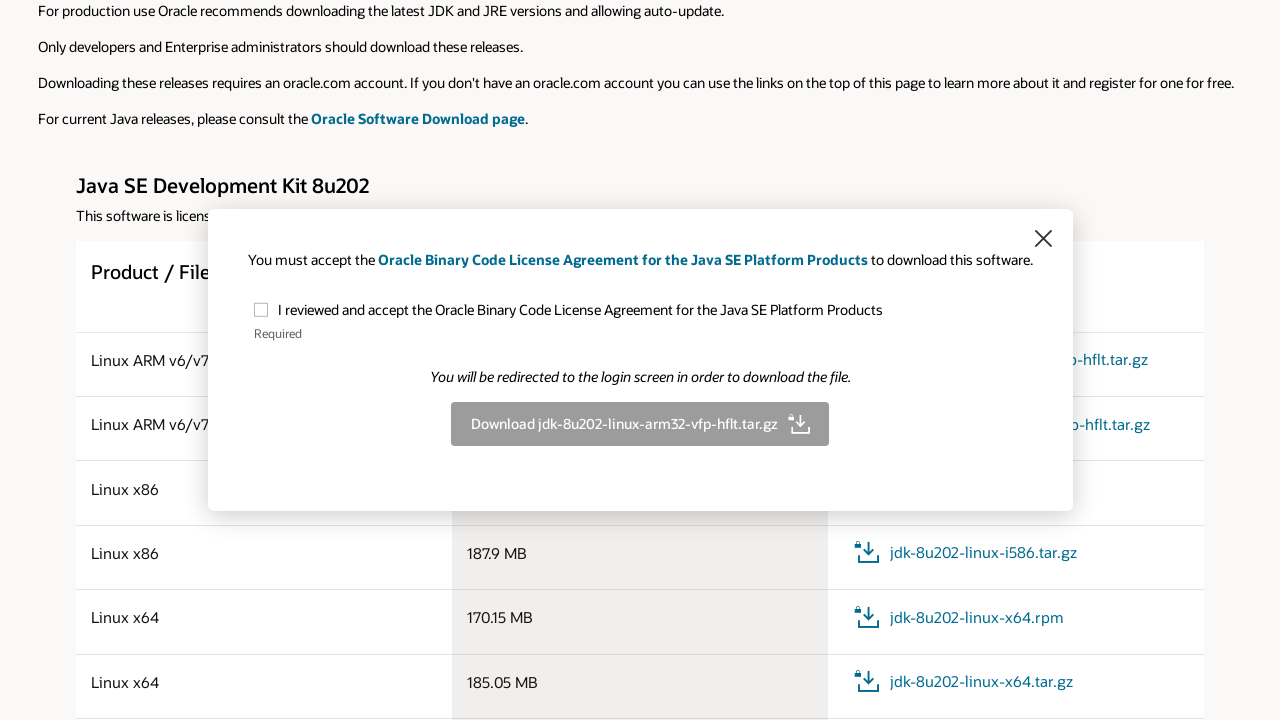

Located the disabled download button element
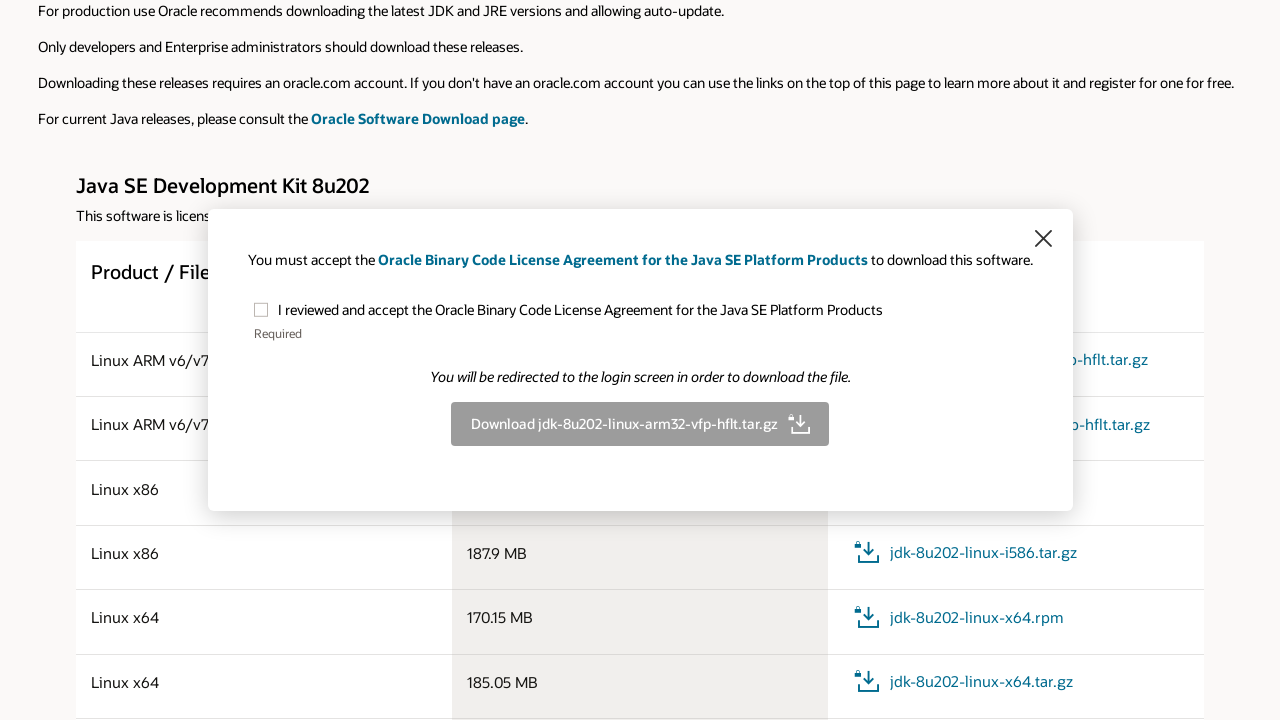

Executed JavaScript to click the disabled download button for JDK 8u202 Linux ARM 32-bit
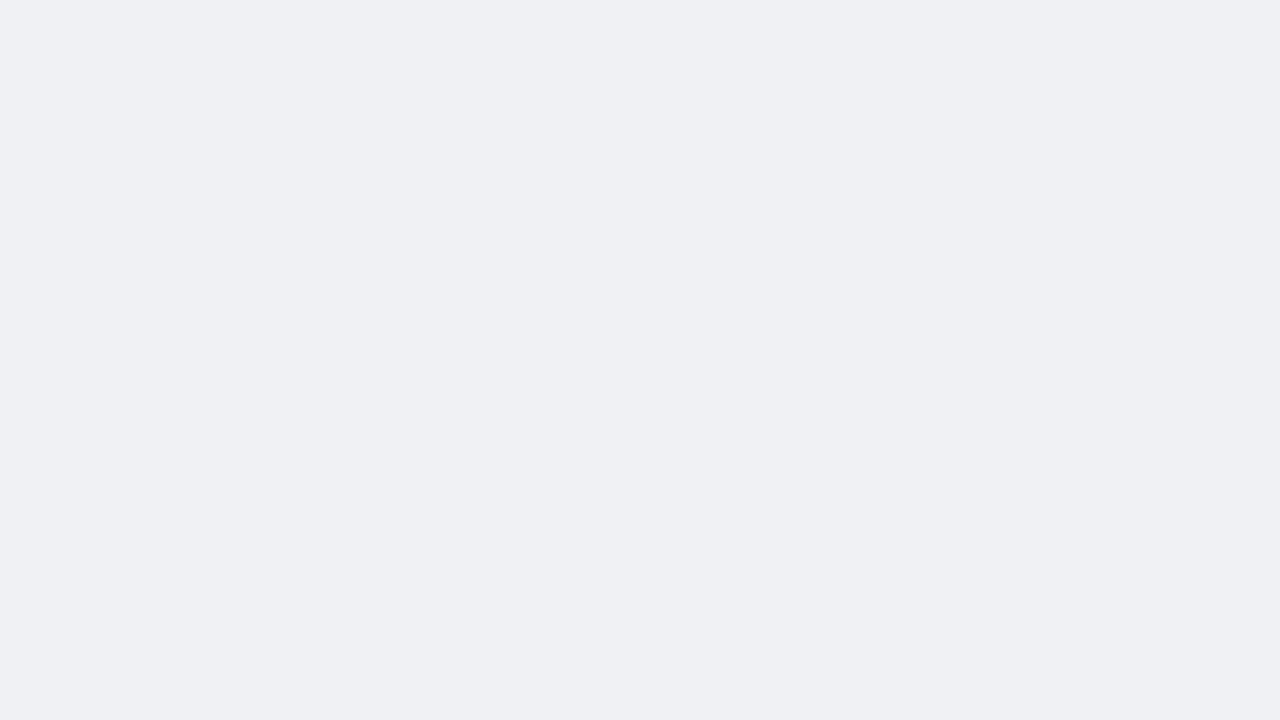

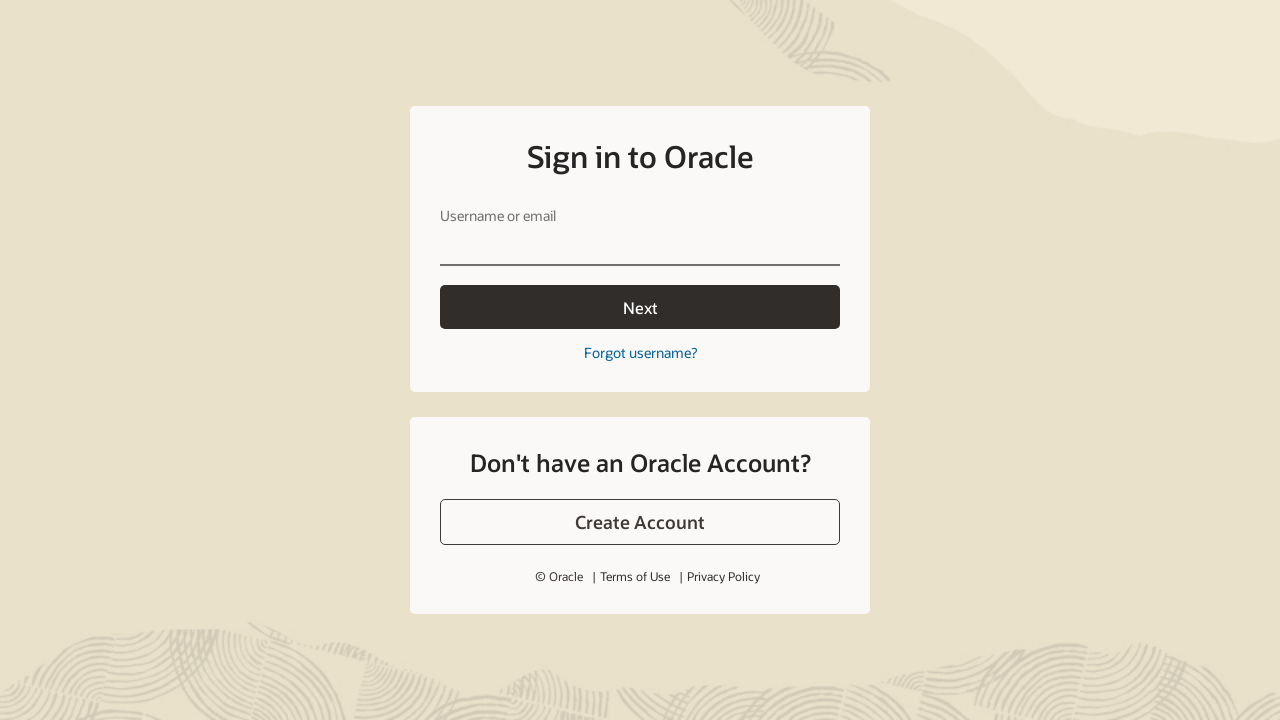